Tests the OpenCart registration page by verifying that the register heading and logo elements are displayed, then clicks the continue button.

Starting URL: https://naveenautomationlabs.com/opencart/index.php?route=account/register

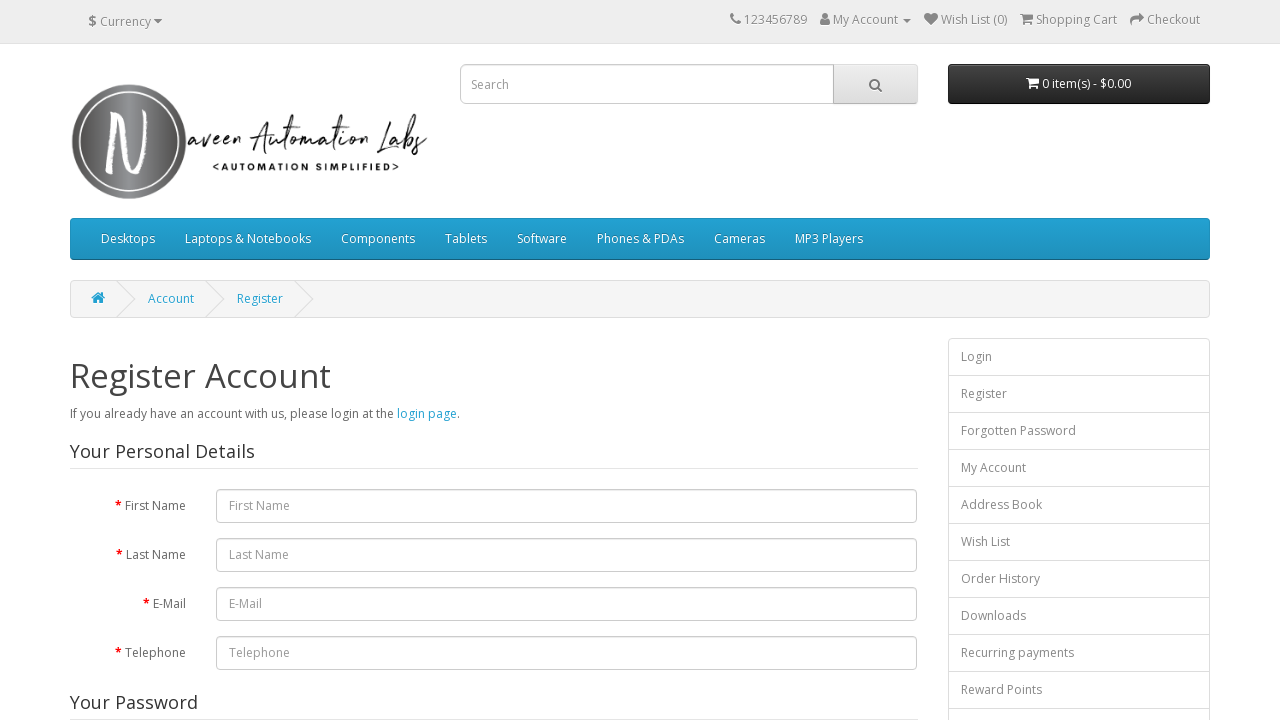

Verified register heading is displayed
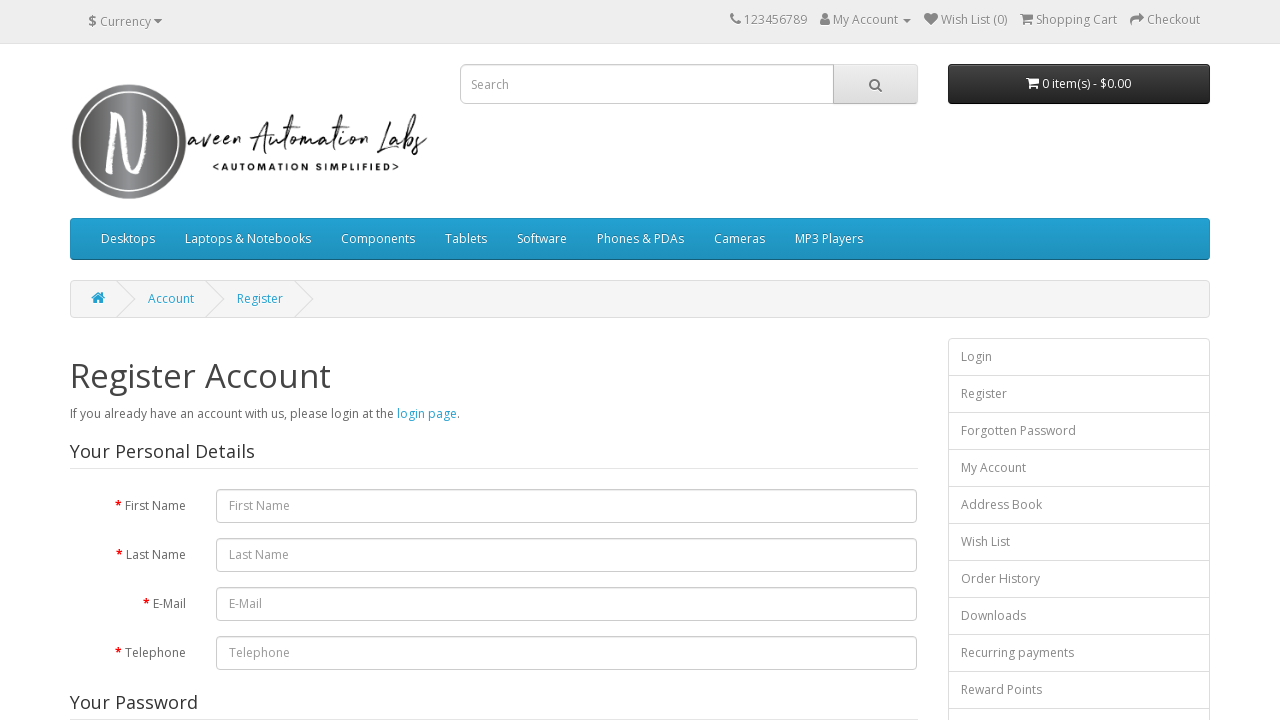

Verified logo is displayed
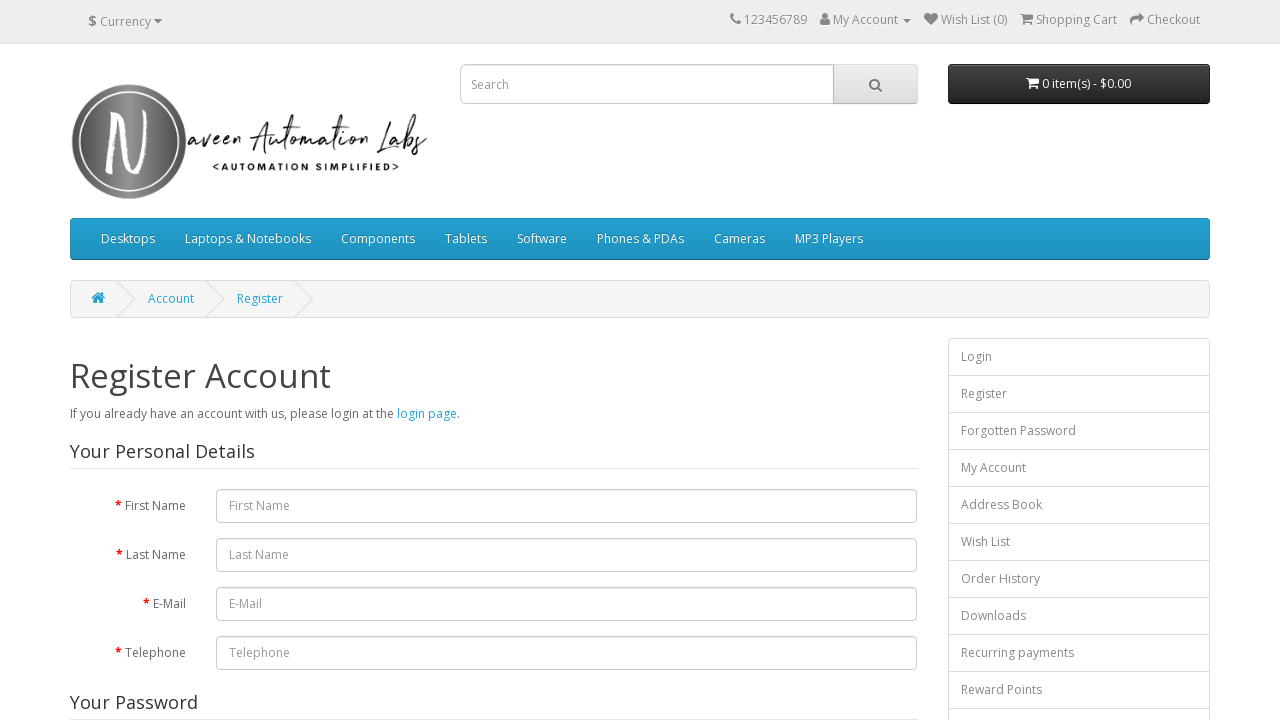

Clicked the continue button at (879, 427) on xpath=//*[@id='content']/form/div/div/input[2]
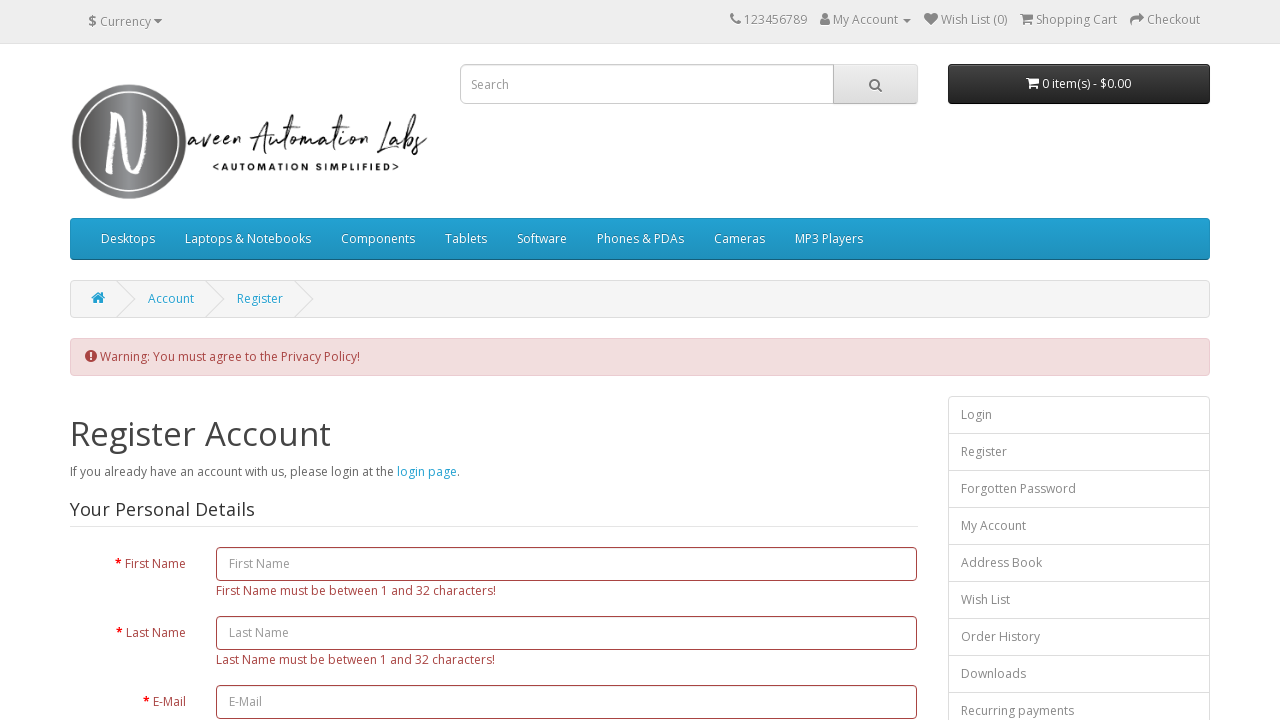

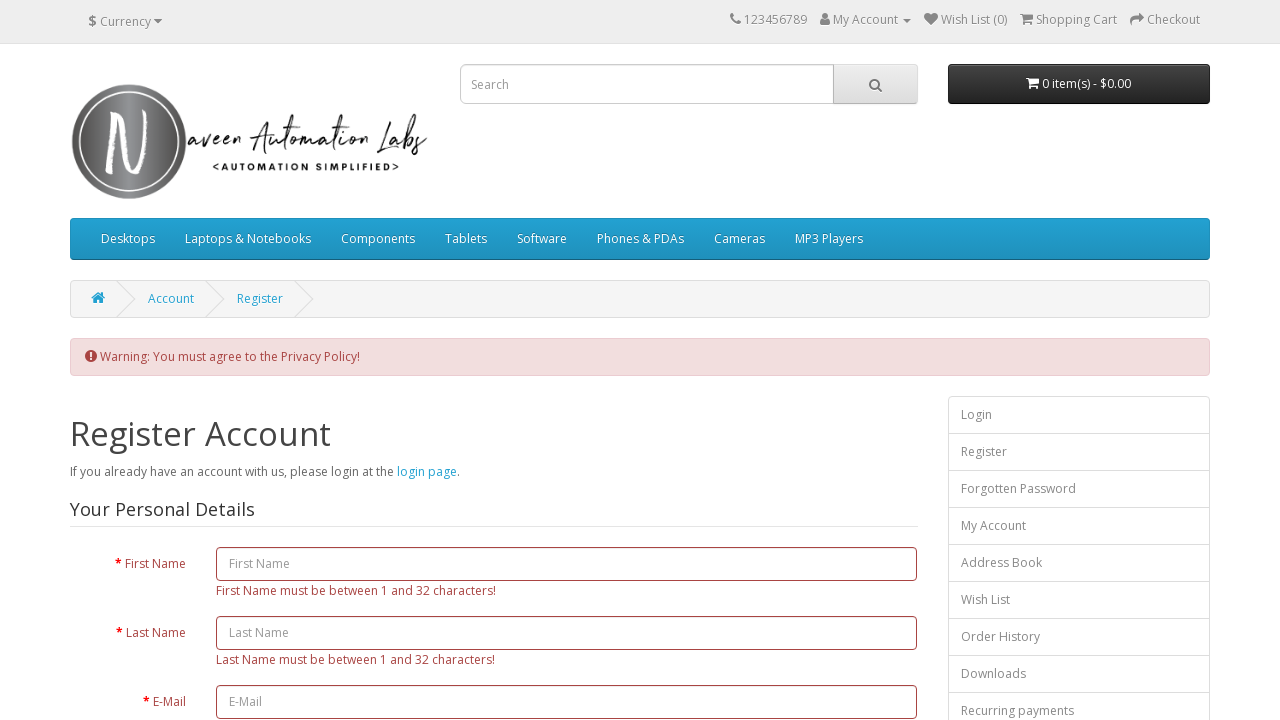